Tests dynamic controls by clicking checkbox, removing it, then enabling a text input field

Starting URL: http://the-internet.herokuapp.com/dynamic_controls

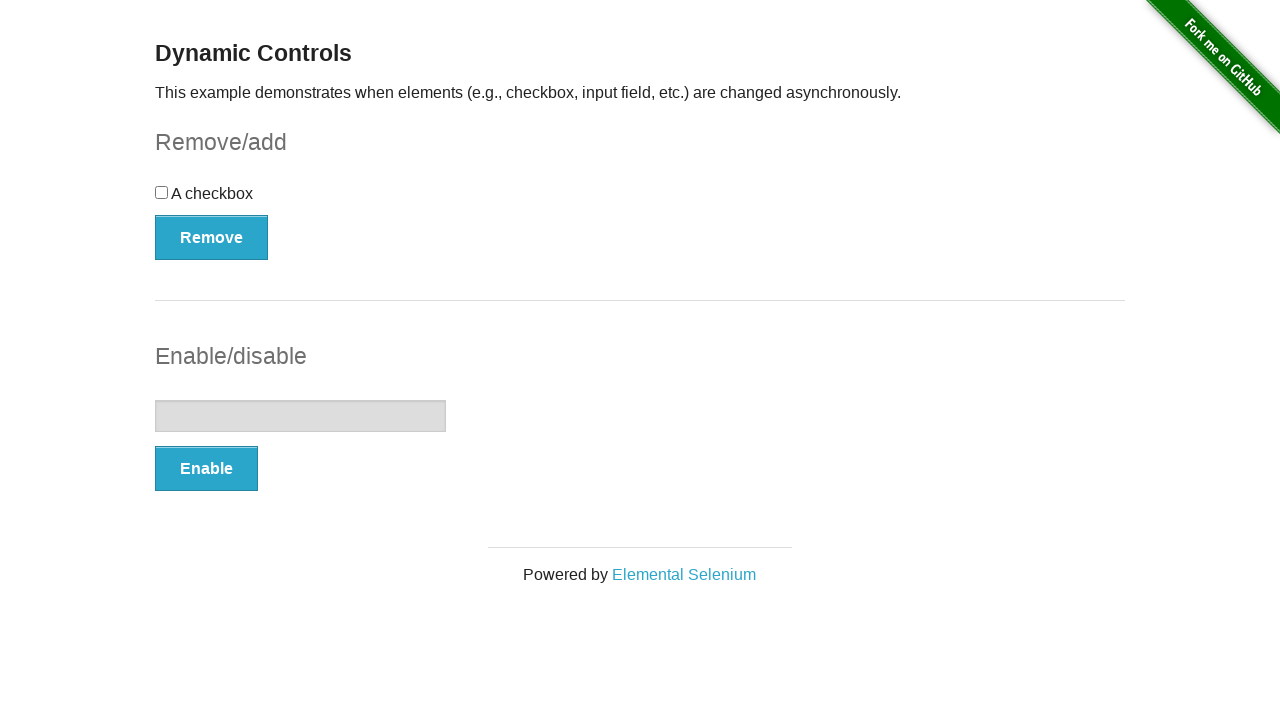

Waited for checkbox to appear
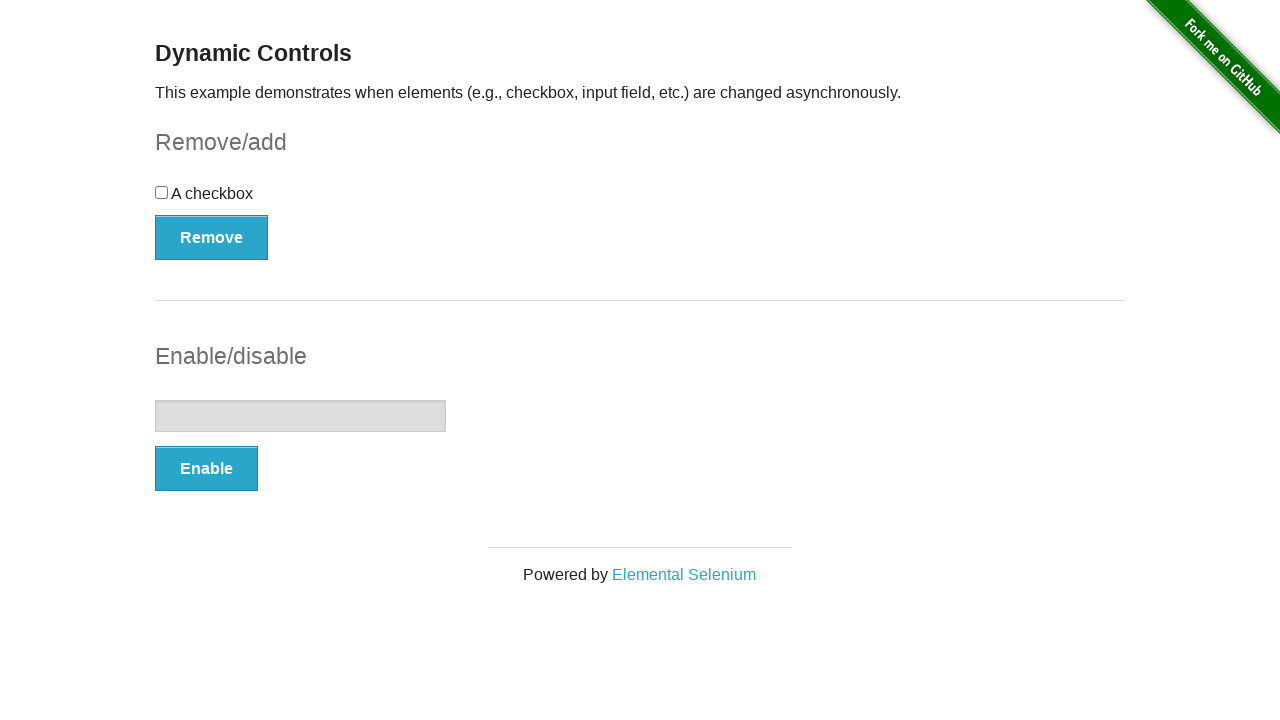

Clicked the checkbox at (162, 192) on input[type='checkbox']
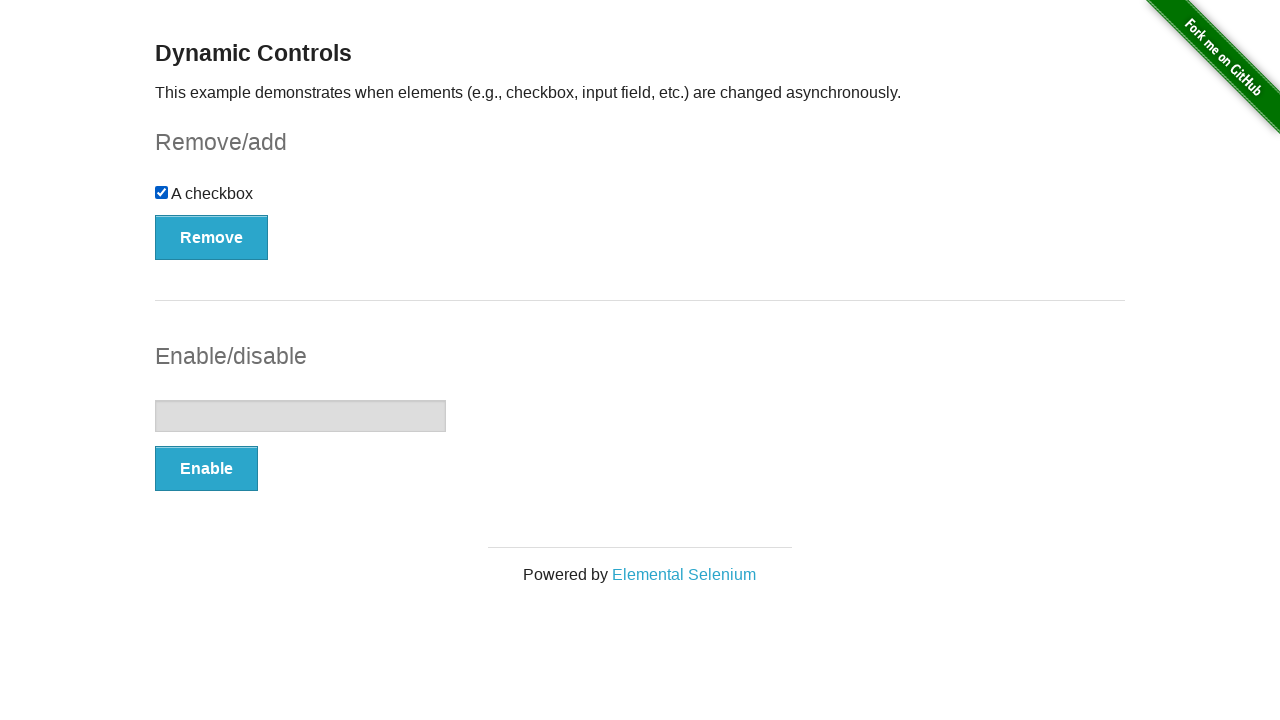

Clicked the Remove button to remove checkbox at (212, 237) on button[onclick='swapCheckbox()']
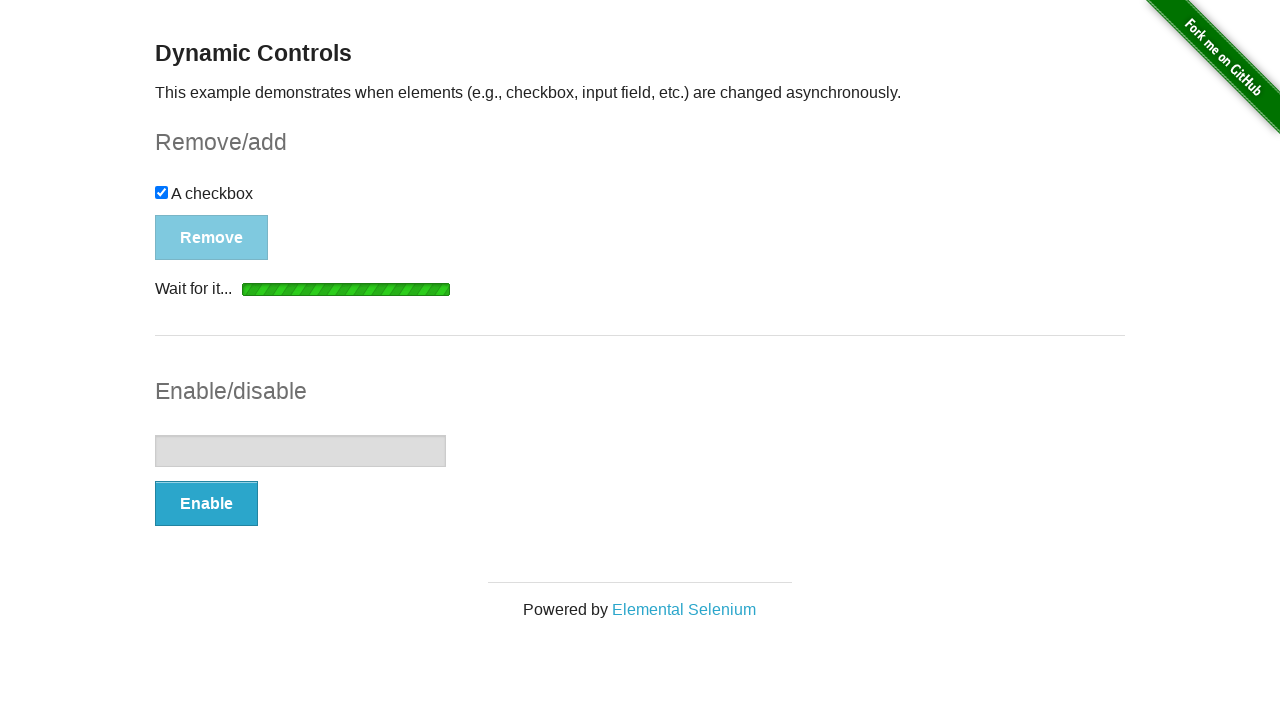

Confirmation message appeared after checkbox removal
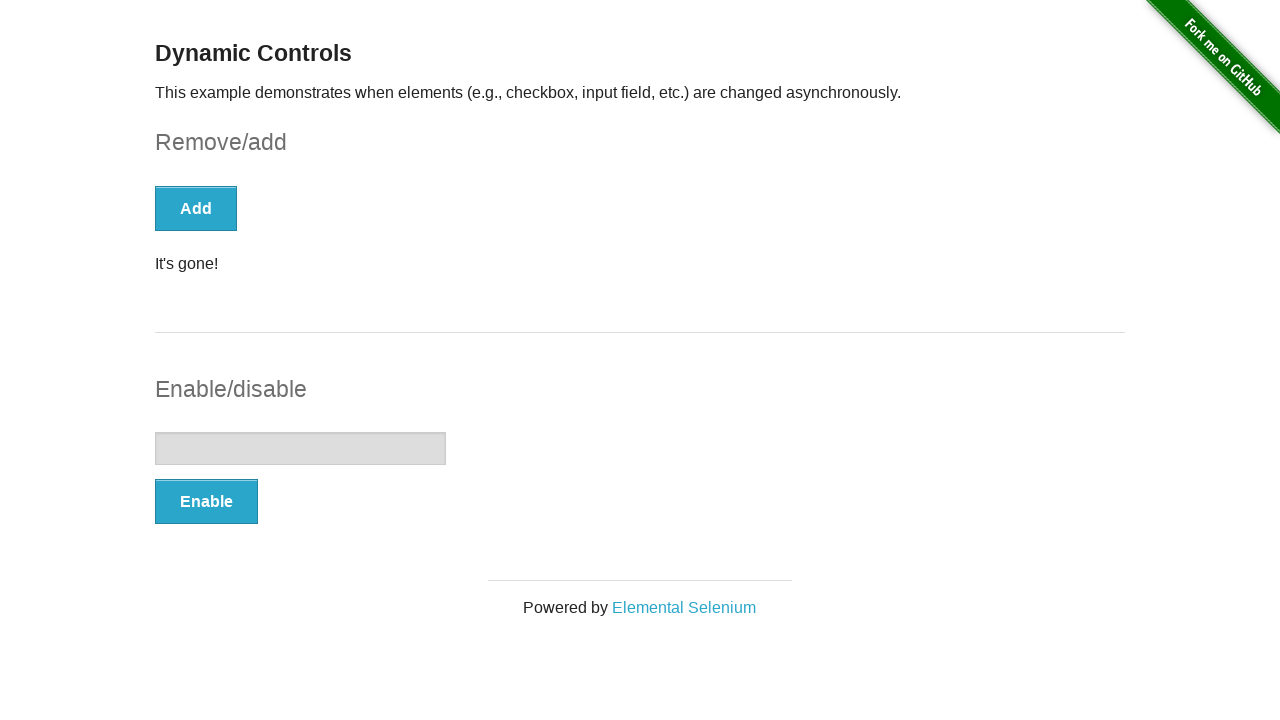

Checkbox disappeared from the page
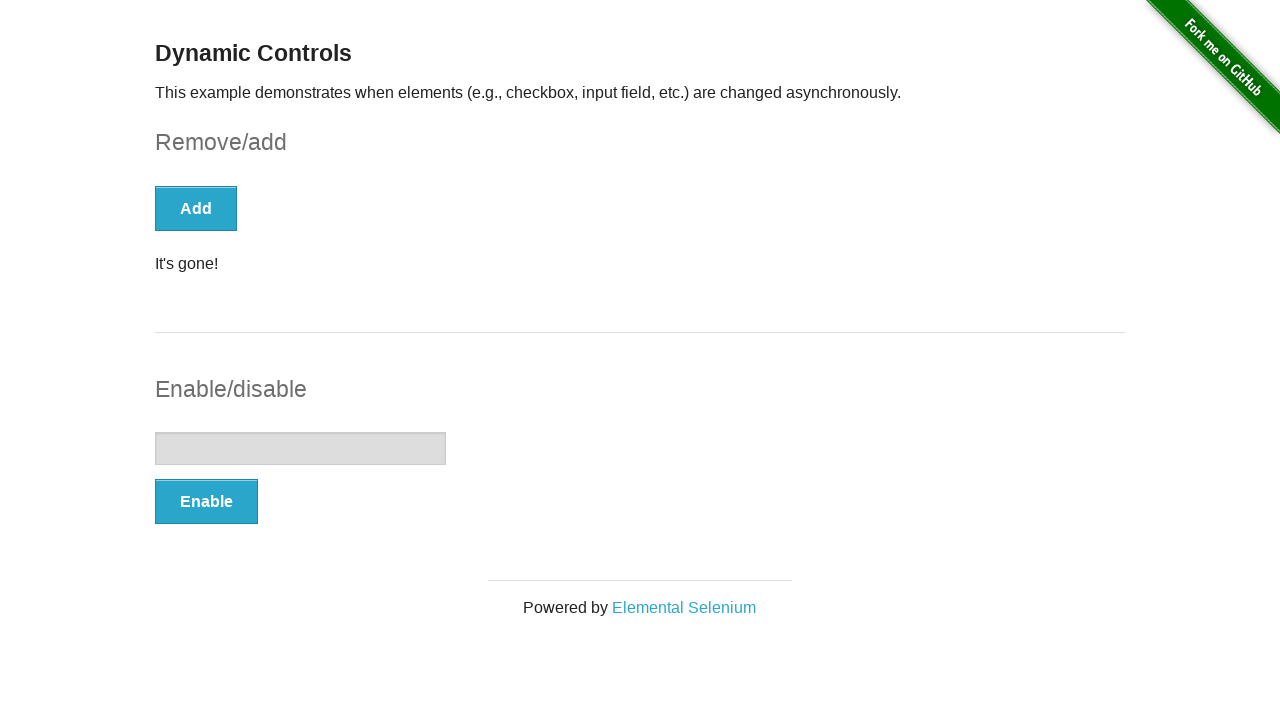

Clicked the Enable button to enable text input at (206, 501) on button[onclick='swapInput()']
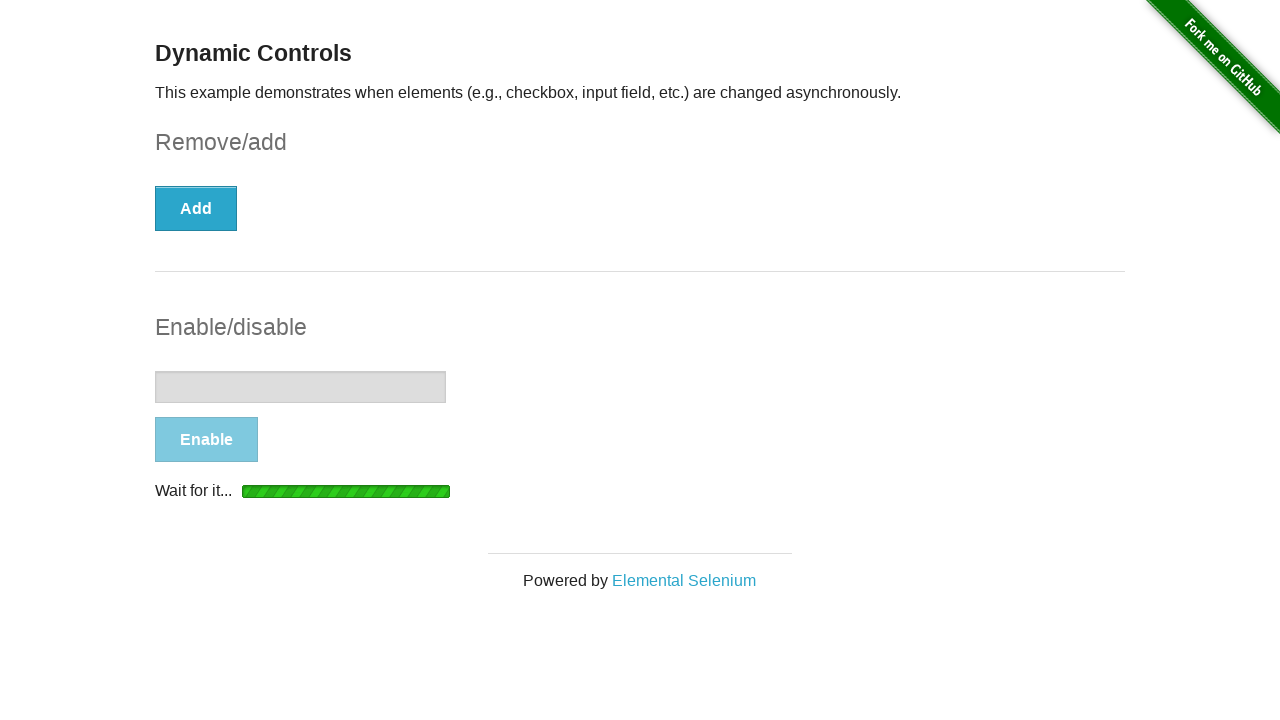

Text input was enabled and confirmation message appeared
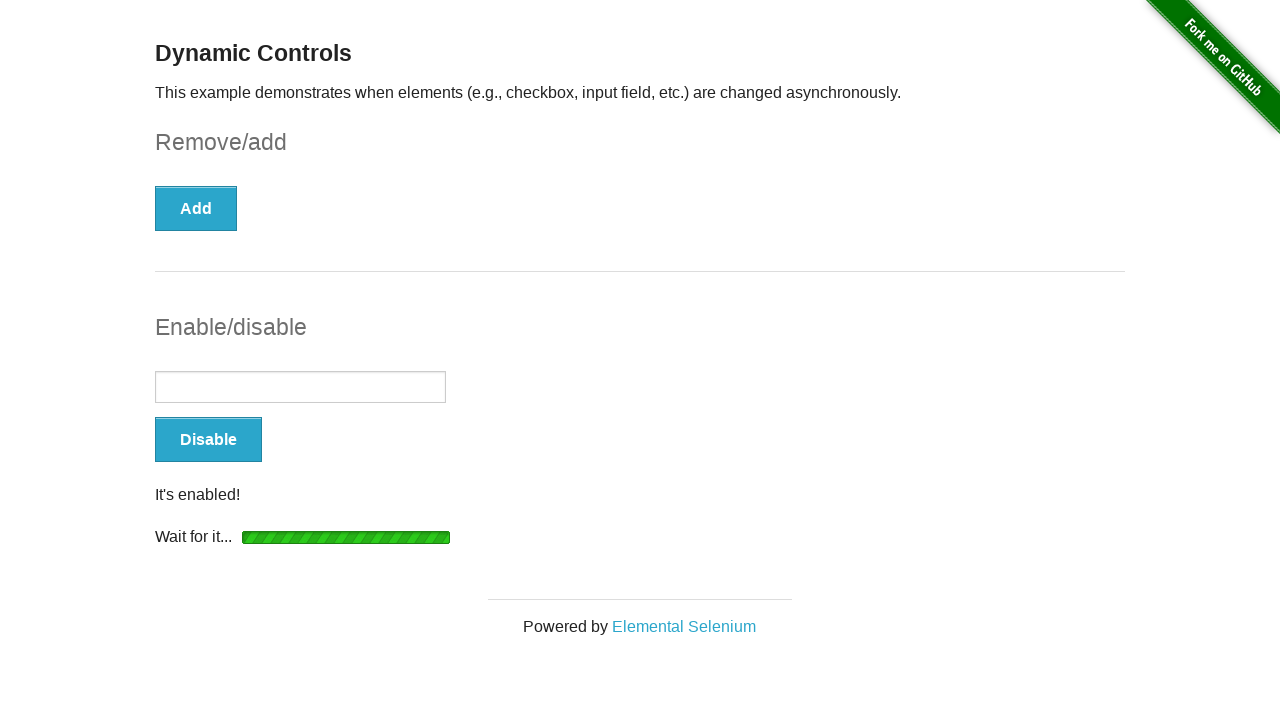

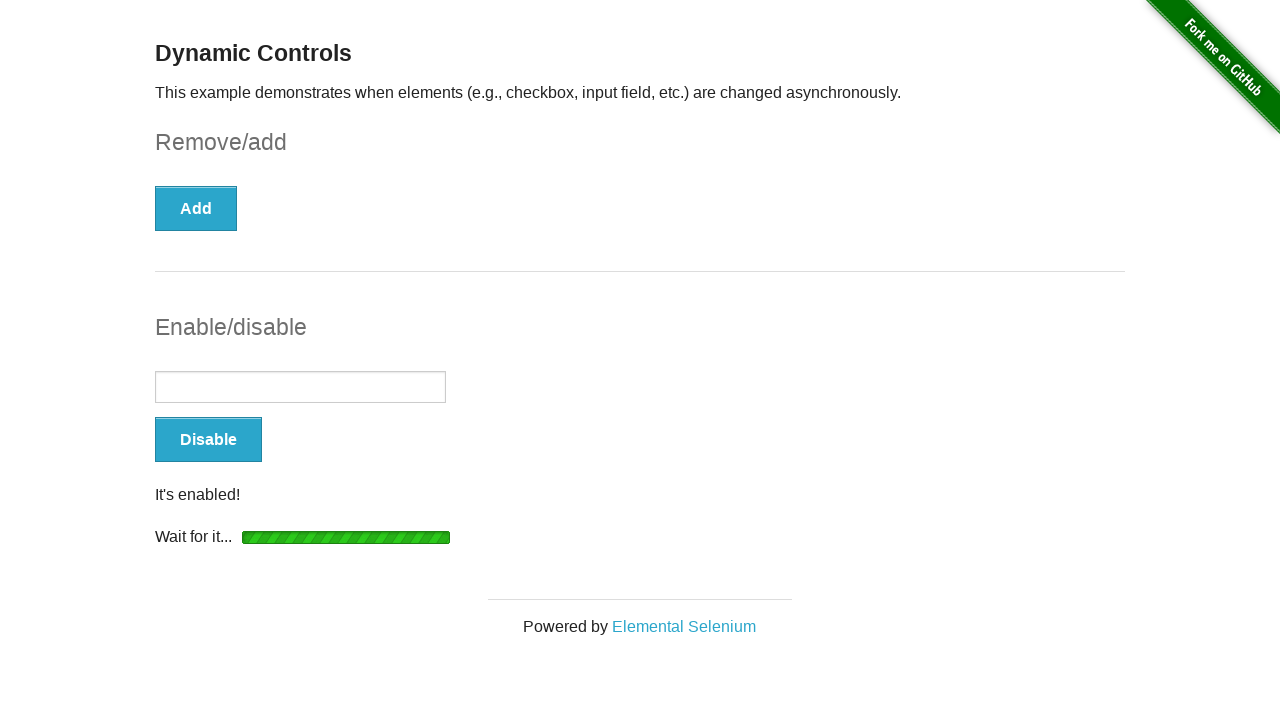